Tests keyboard shortcuts functionality by performing Ctrl+A and Ctrl+C actions on a text input field

Starting URL: http://uitestingplayground.com/textinput

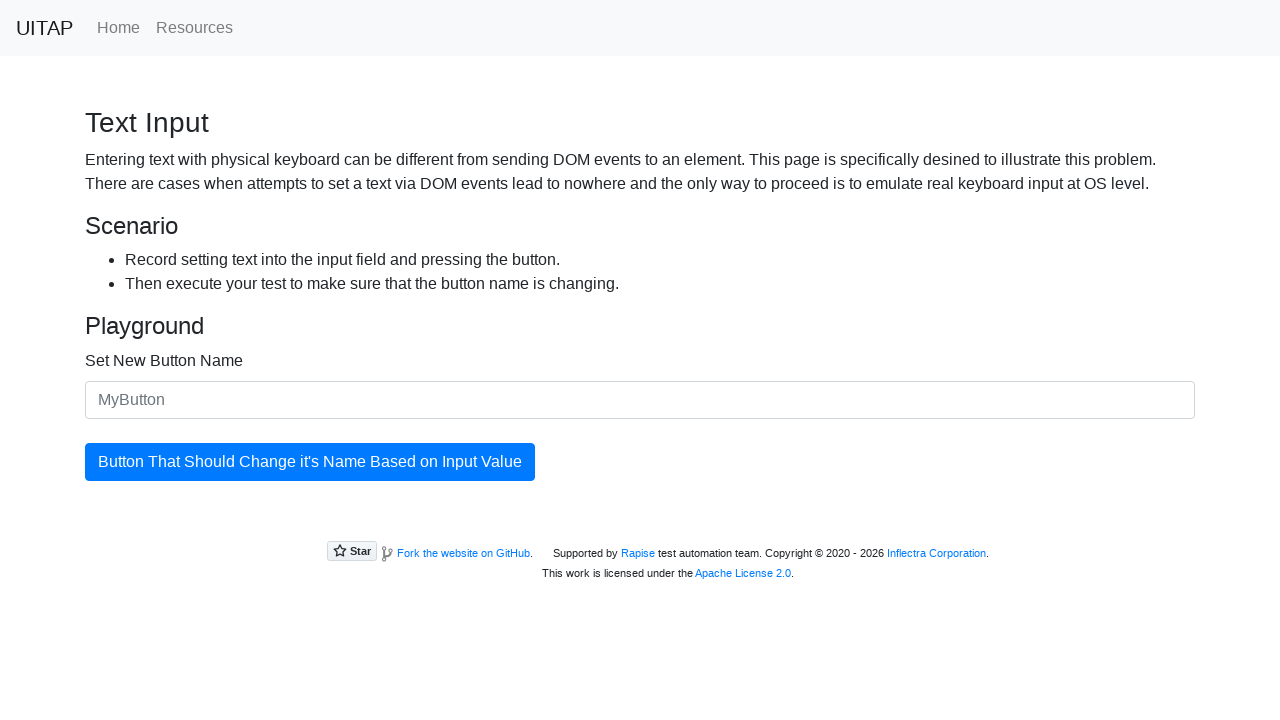

Clicked on text input field to focus it at (640, 400) on input#newButtonName
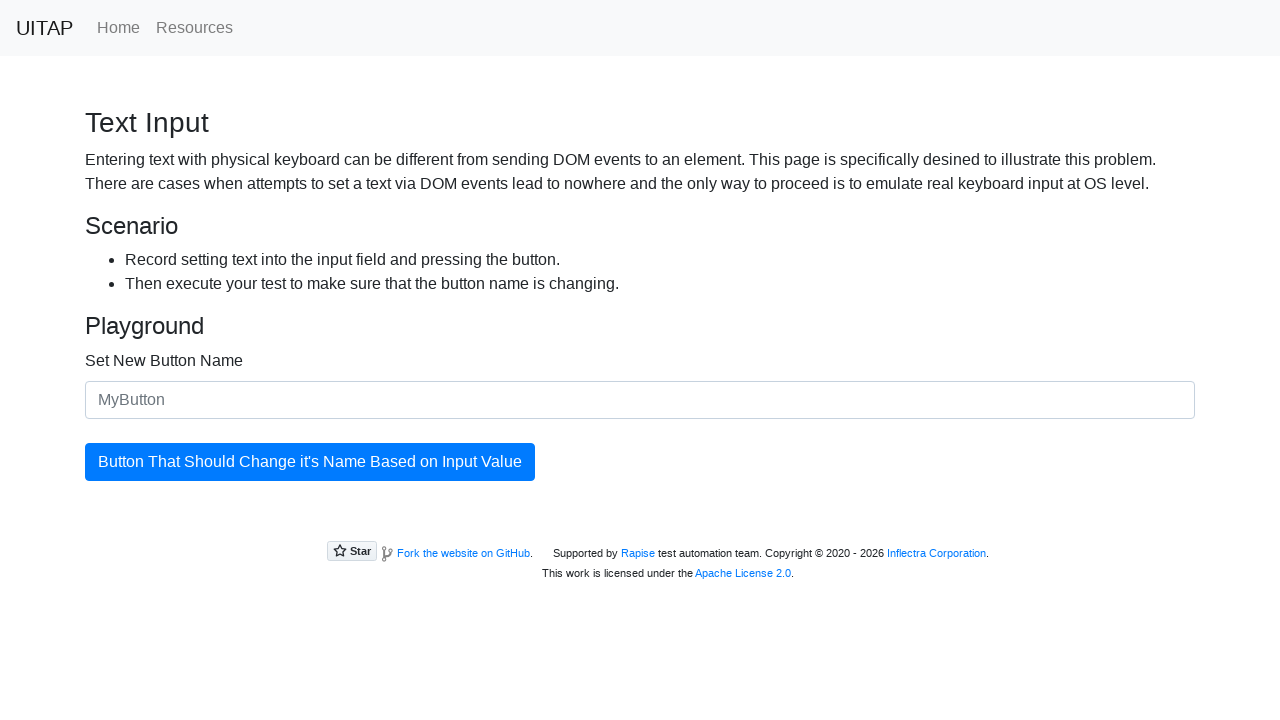

Pressed Ctrl+A to select all text in input field
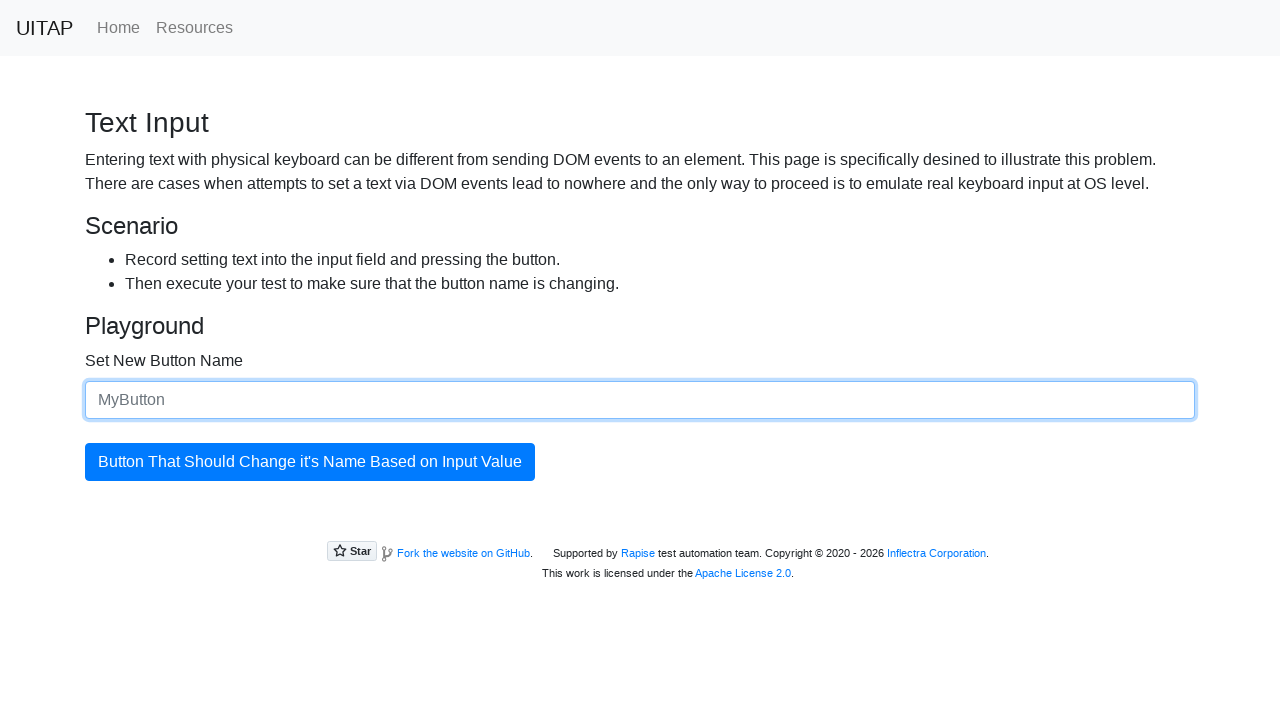

Pressed Ctrl+C to copy selected text
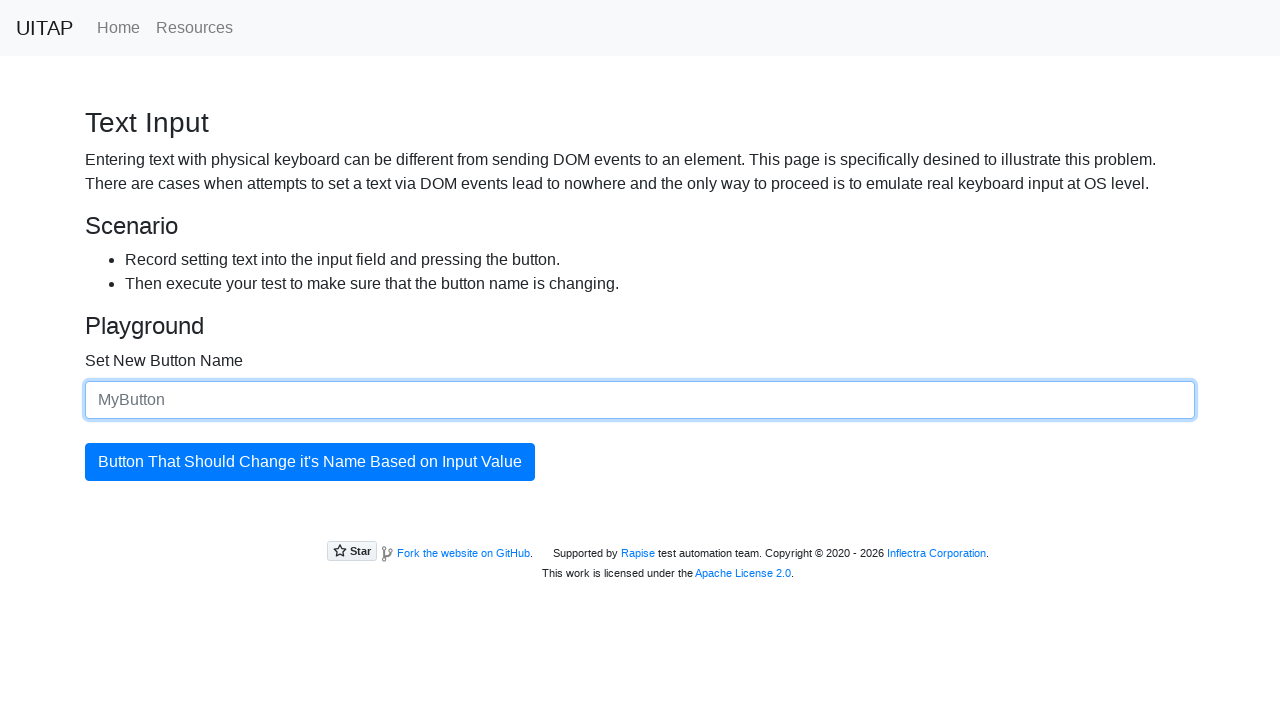

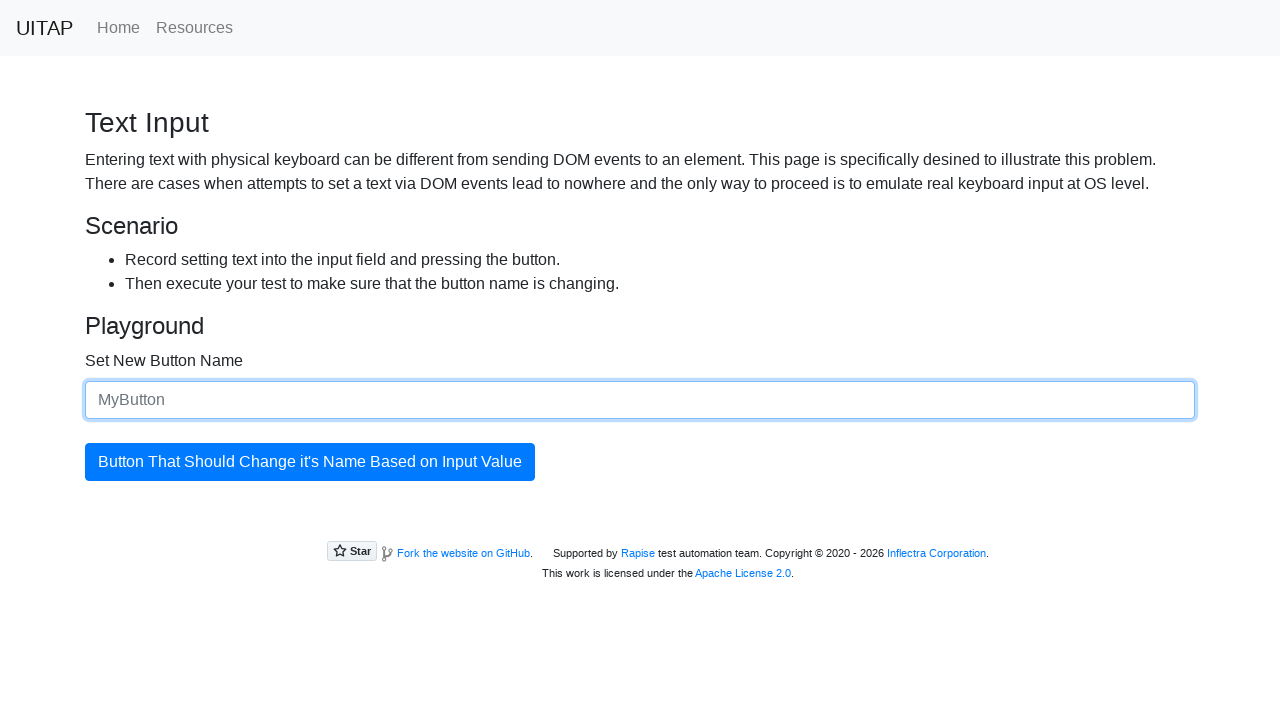